Tests that entering a number too small (below 50) displays the correct error message "Number is too small"

Starting URL: https://kristinek.github.io/site/tasks/enter_a_number

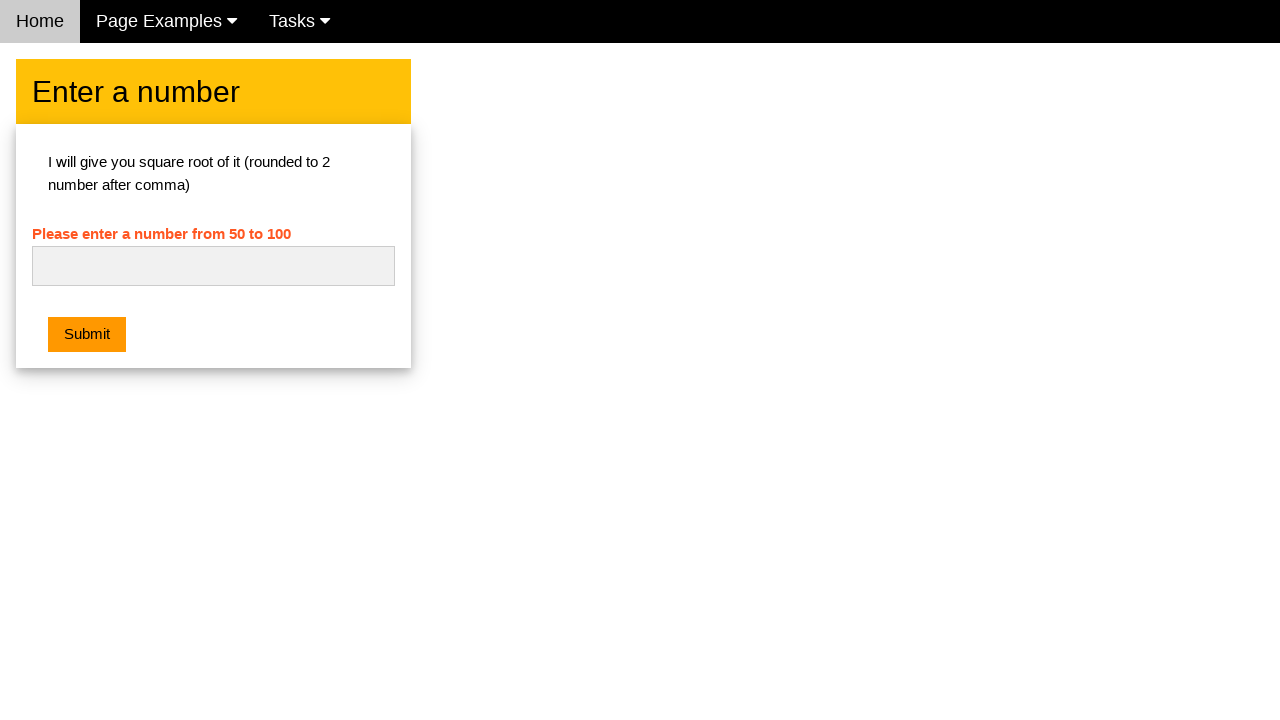

Navigated to number entry task page
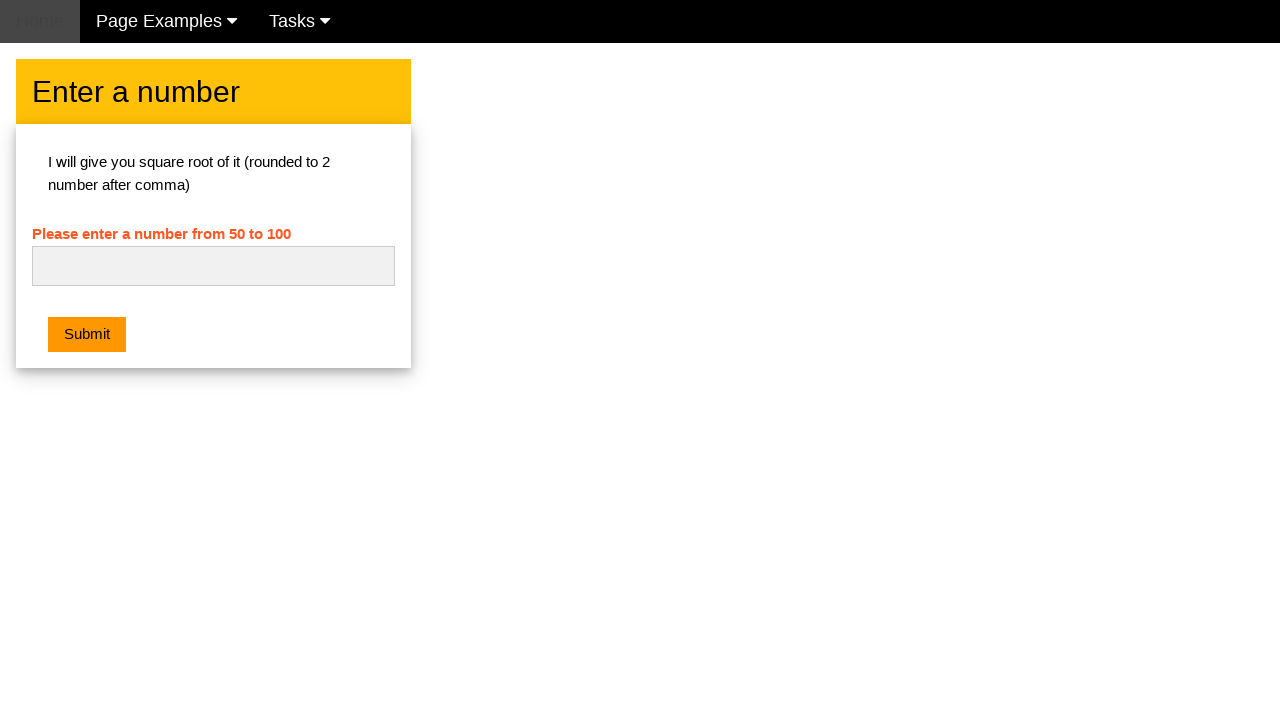

Entered number 48 (below minimum of 50) in input field on #numb
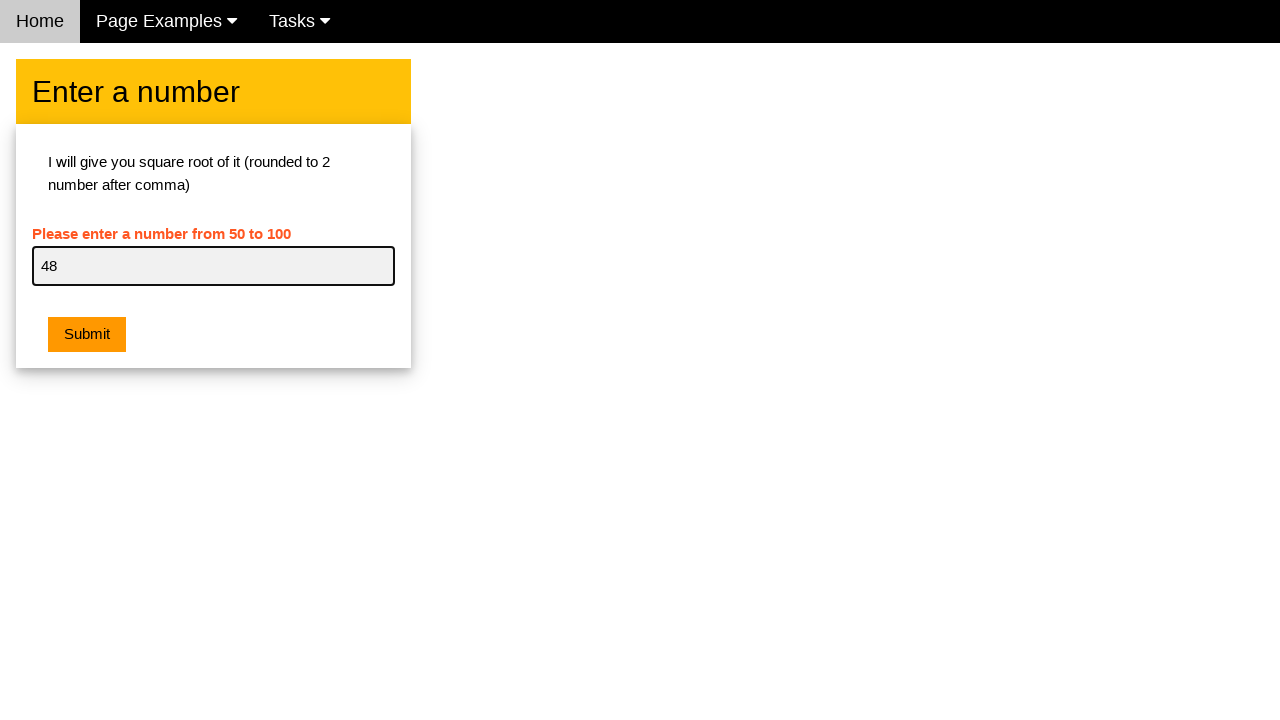

Clicked submit button at (87, 335) on .w3-orange
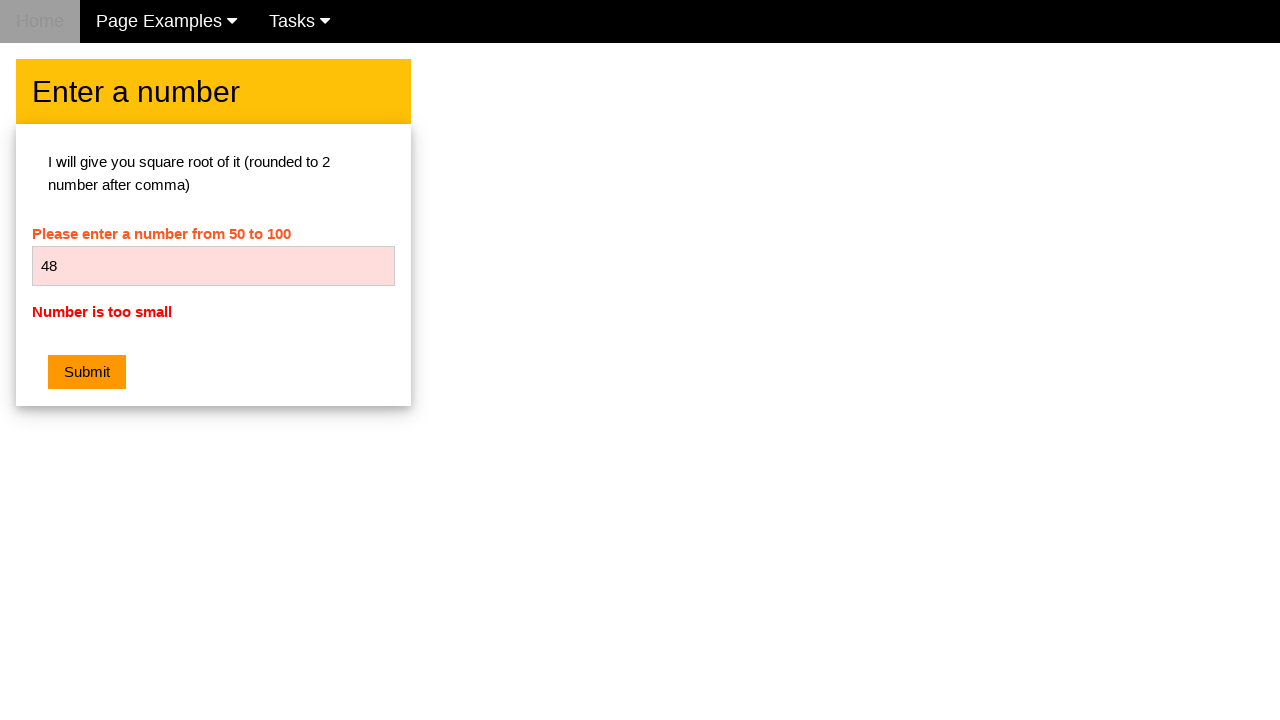

Retrieved error message text
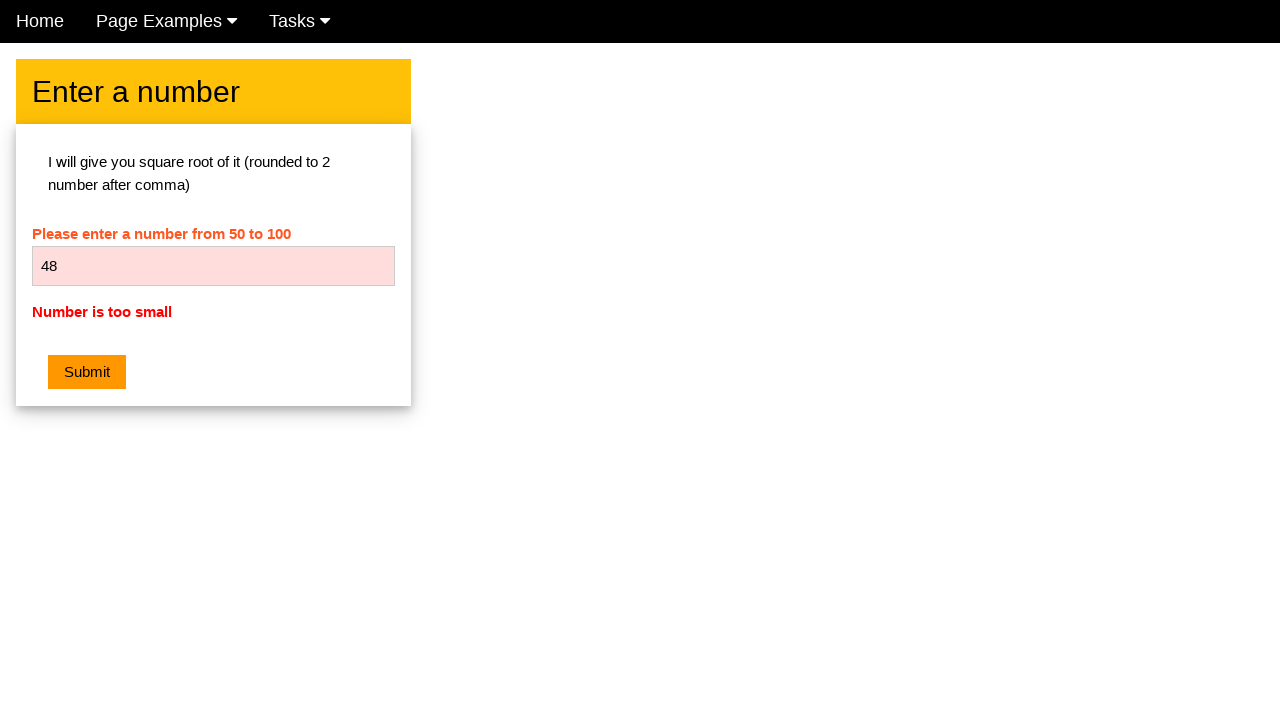

Verified error message displays 'Number is too small'
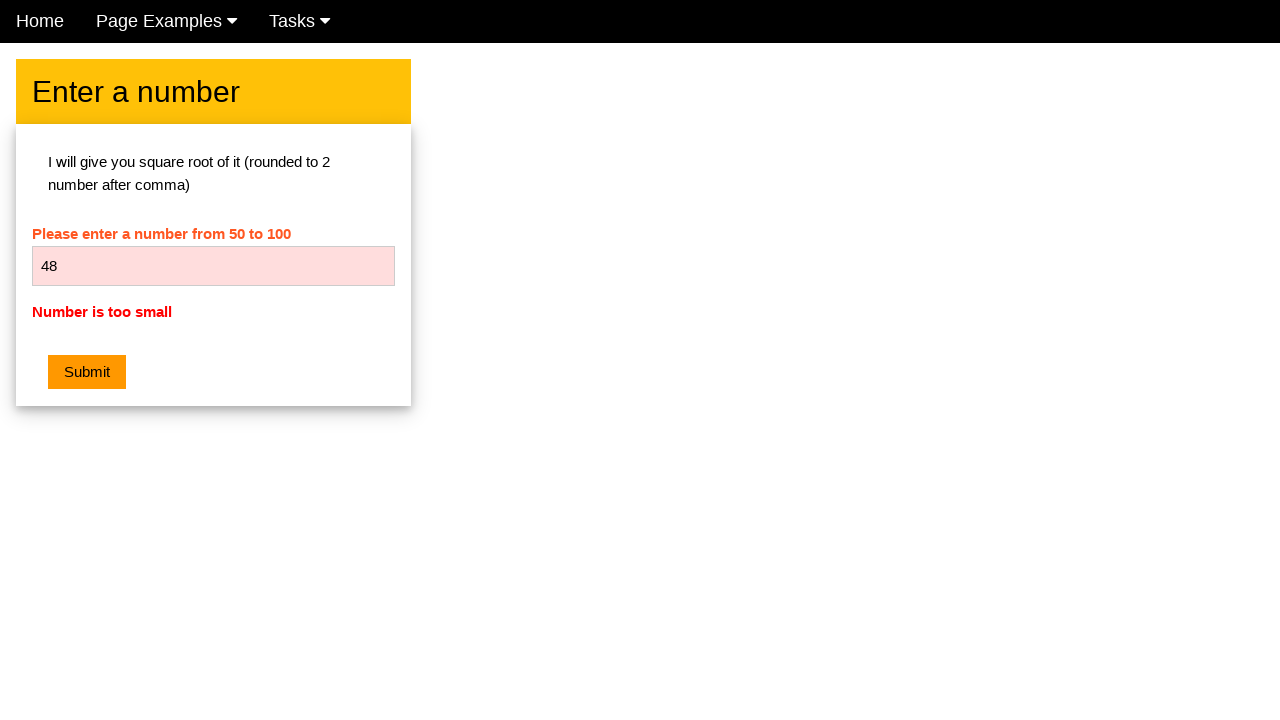

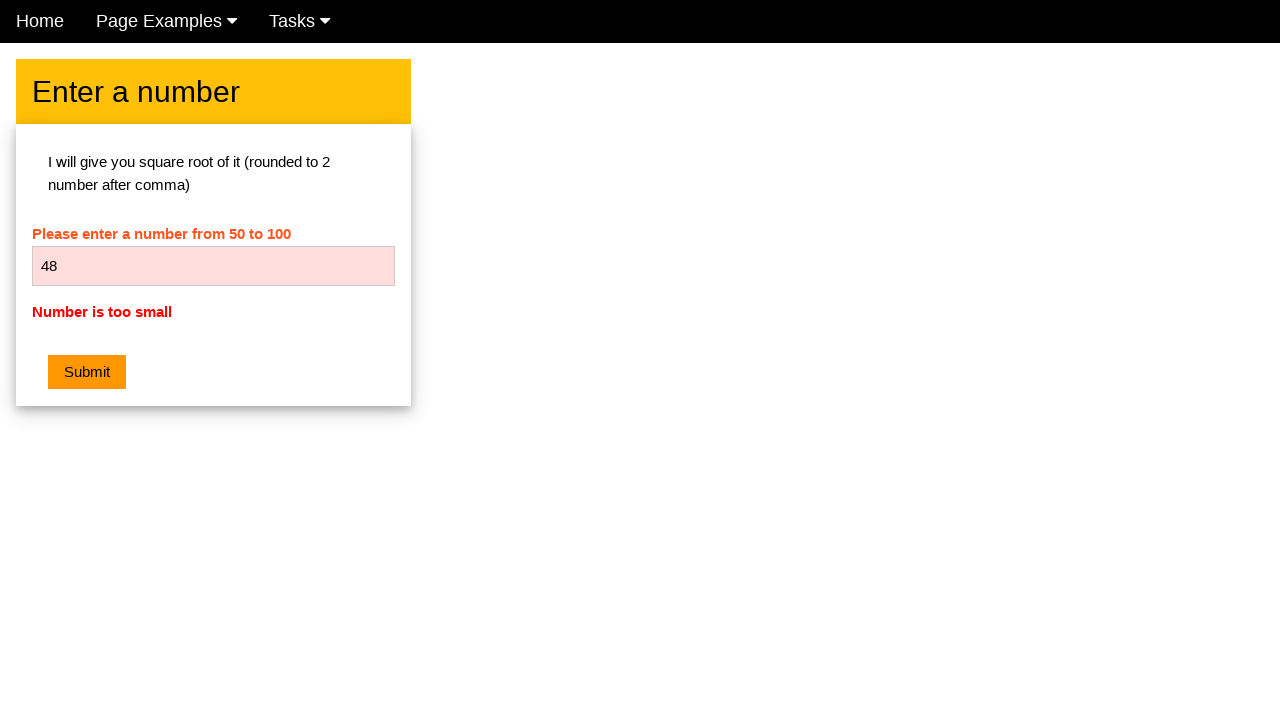